Tests form interaction on a demo automation site by entering an email address and clicking the enter/submit button

Starting URL: http://demo.automationtesting.in/Index.html

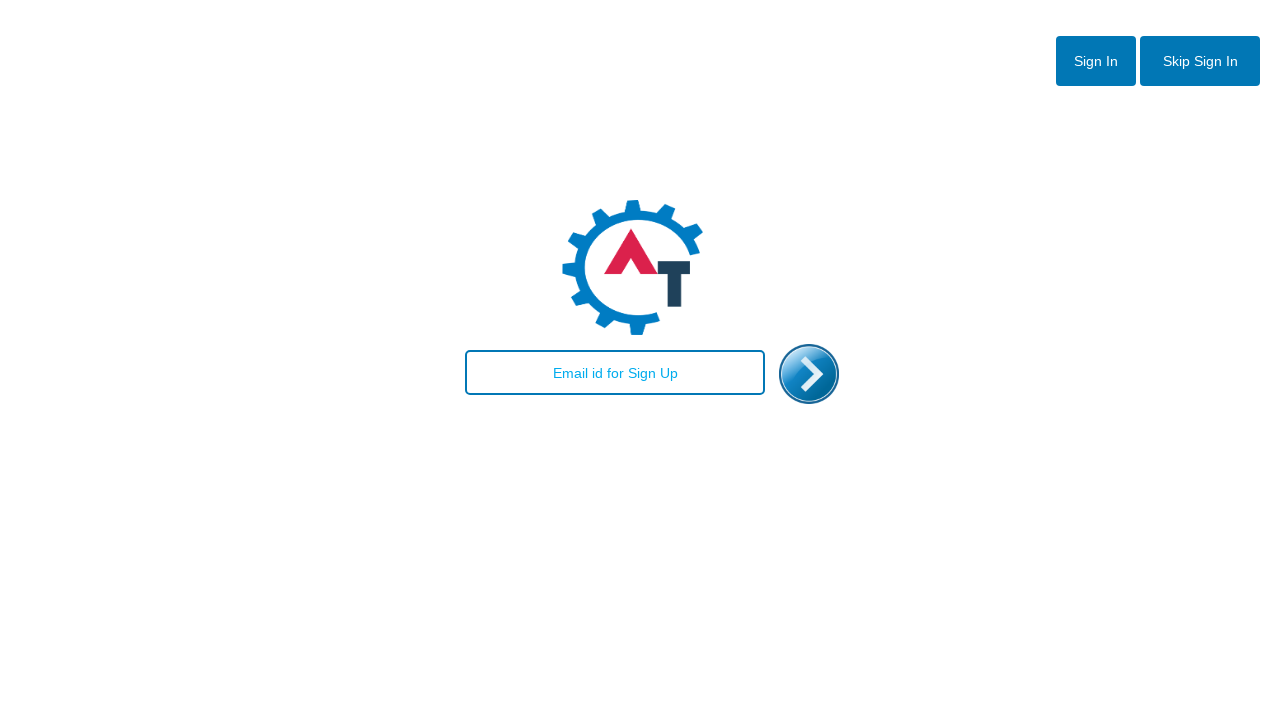

Email input field loaded
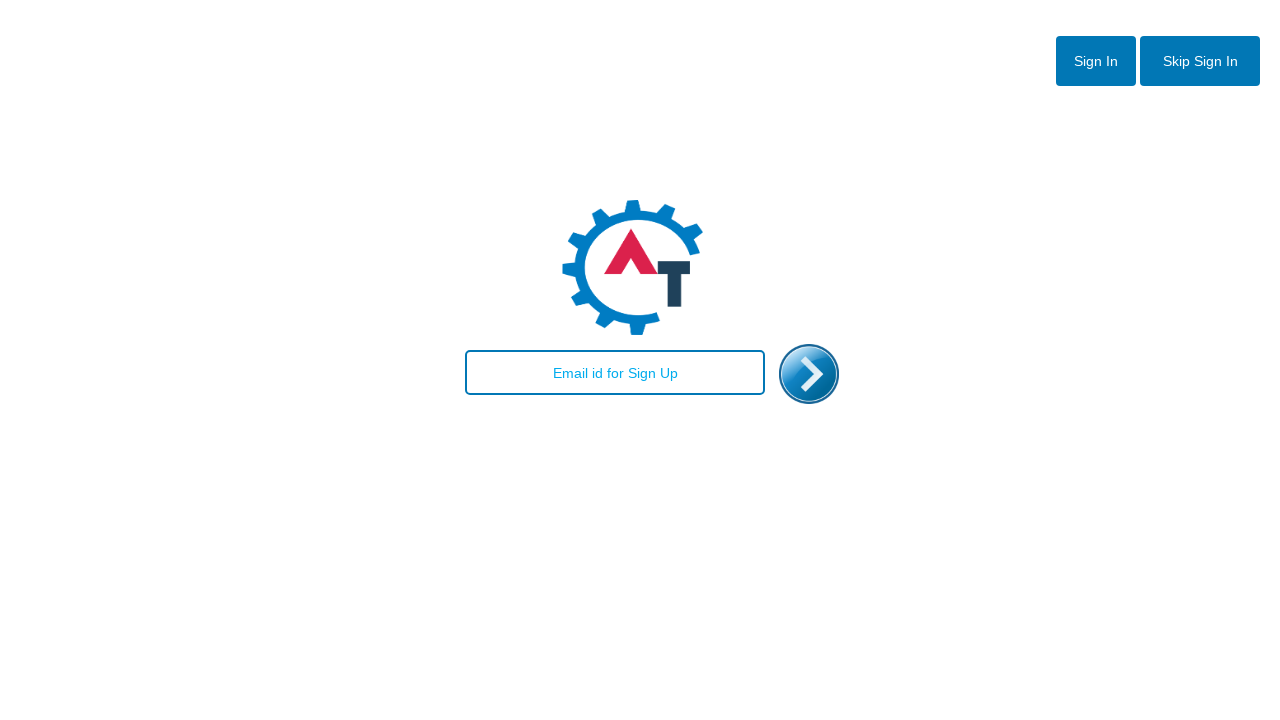

Filled email field with 'testuser2024@example.com' on #email
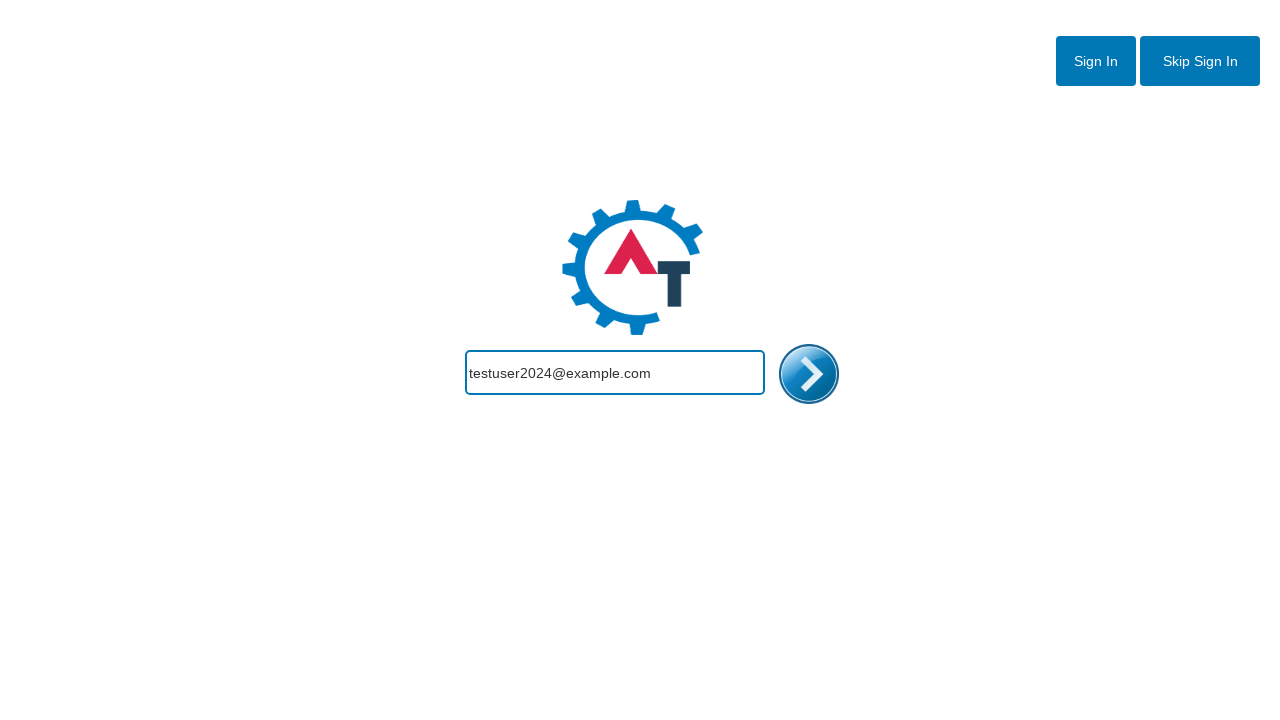

Enter/submit button is now visible
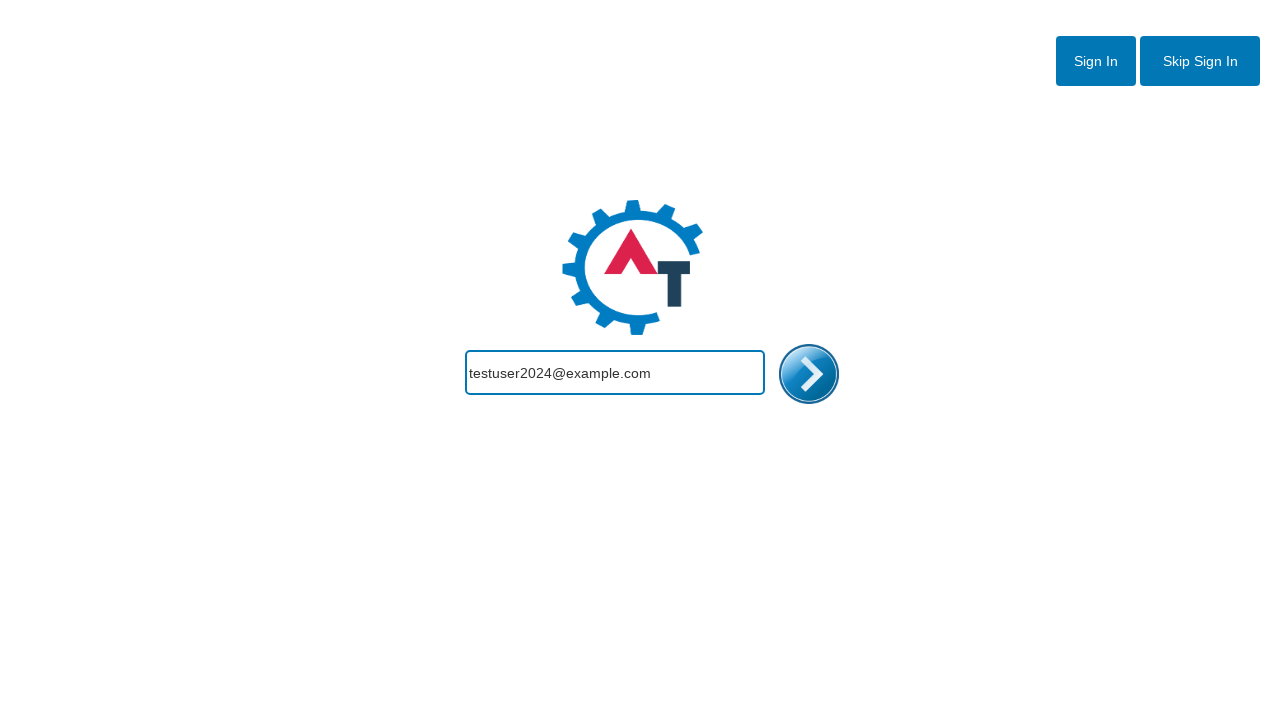

Clicked the enter/submit button at (809, 374) on #enterimg
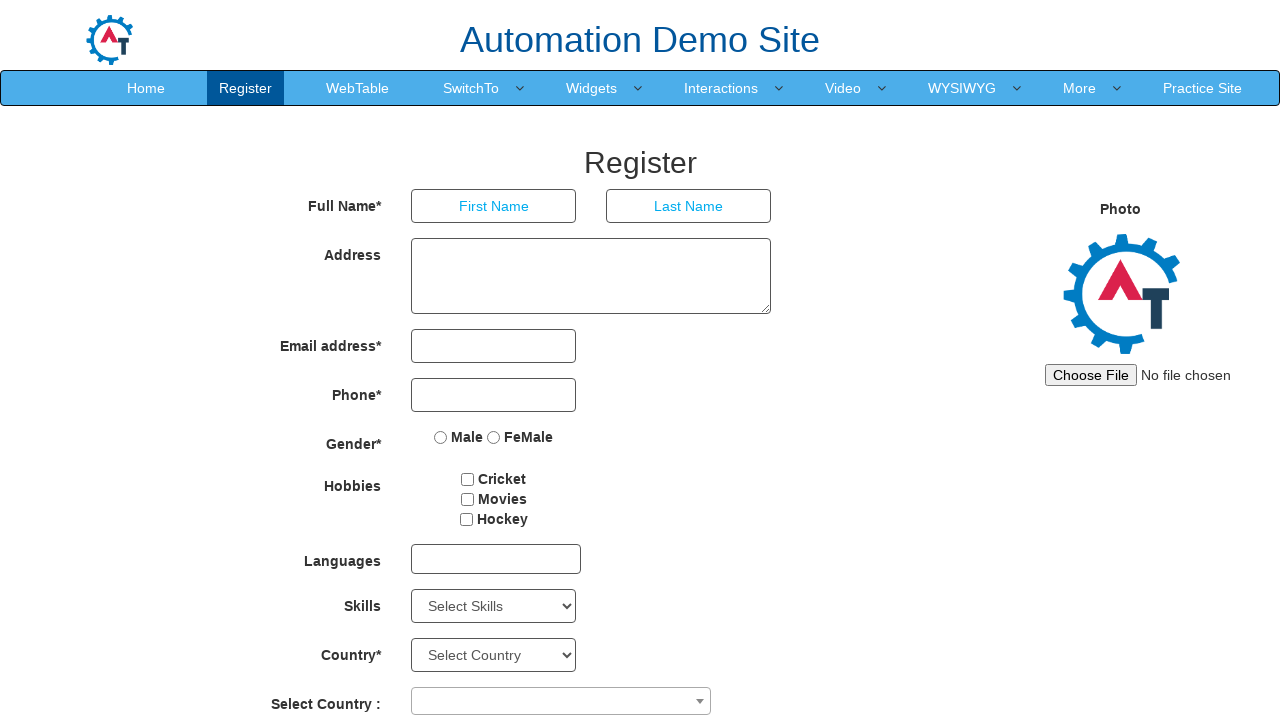

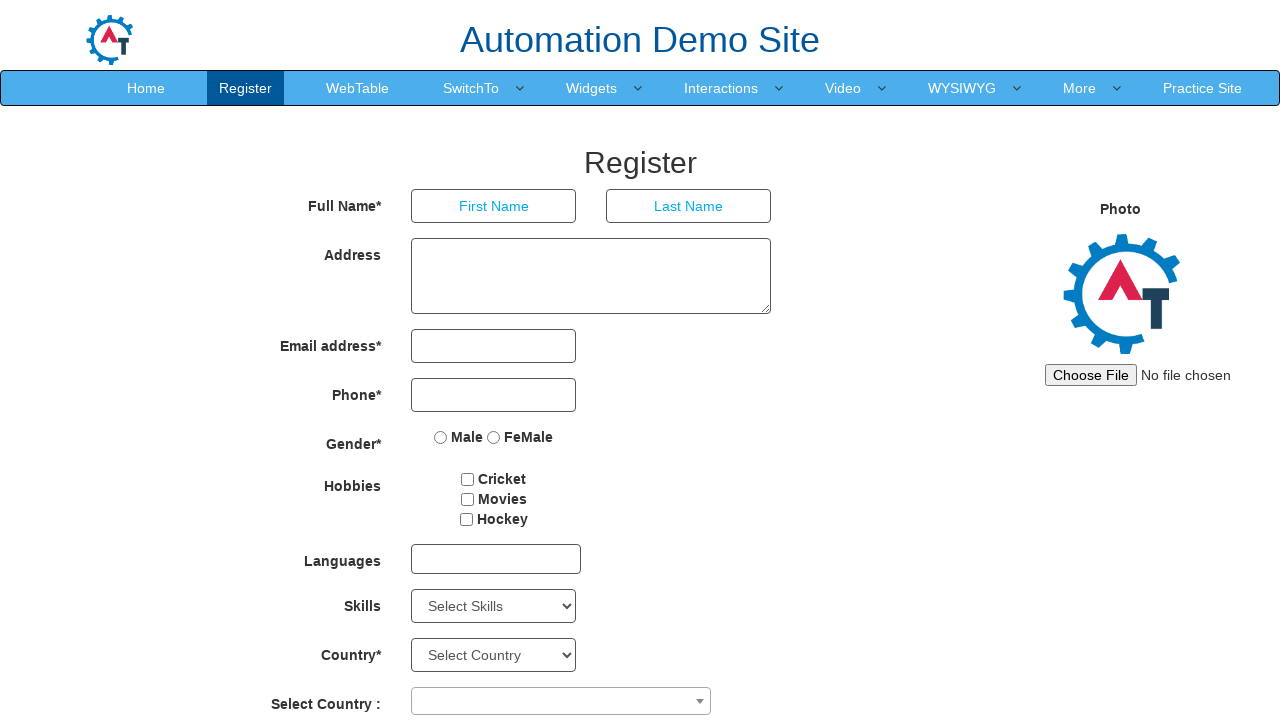